Tests registration form validation when name field is empty, expecting an error message

Starting URL: https://valbury.co.id/campaign/trading-tools-acuity

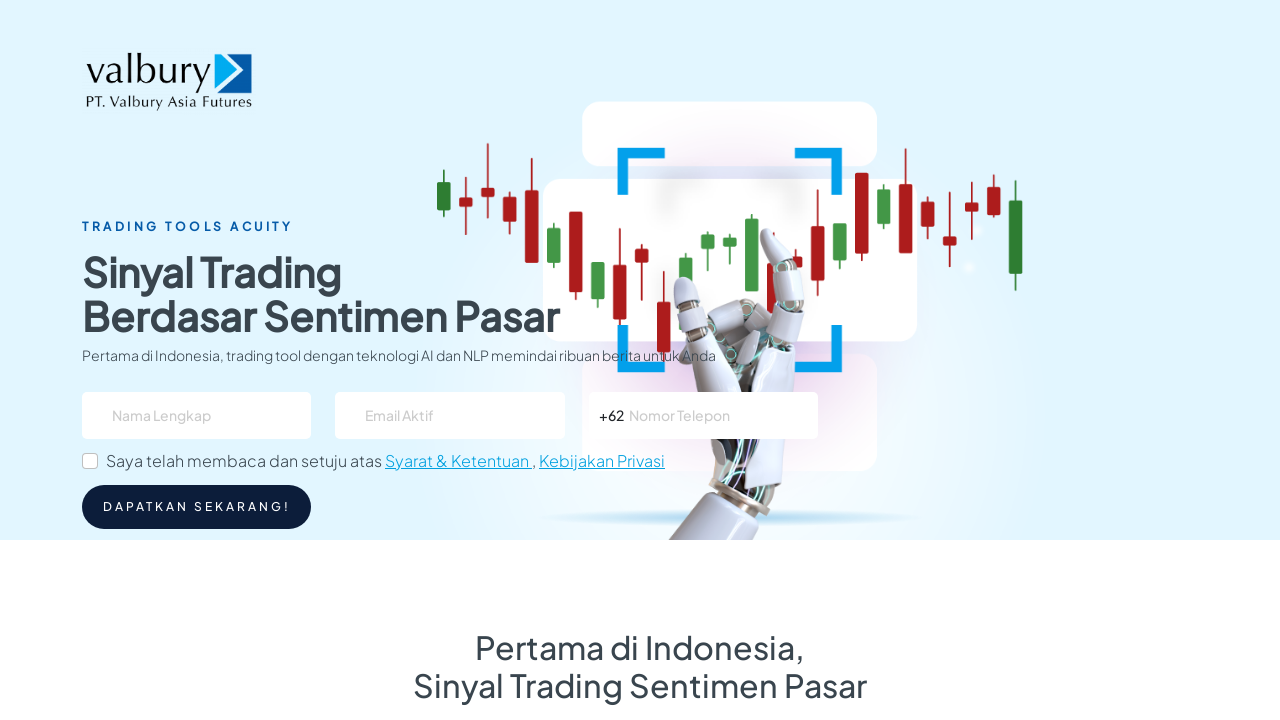

Filled email field with 'sirdandy@gmail.com' on #email
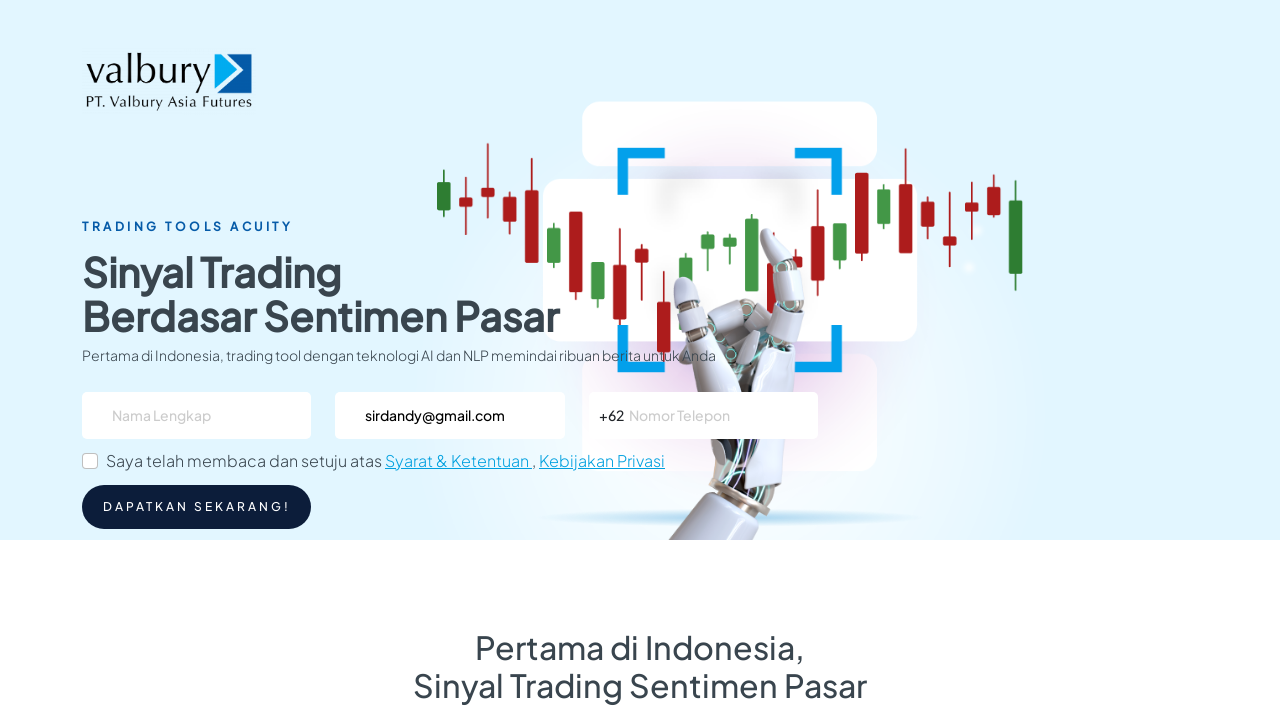

Filled phone number field with '81905017120' on #telepon
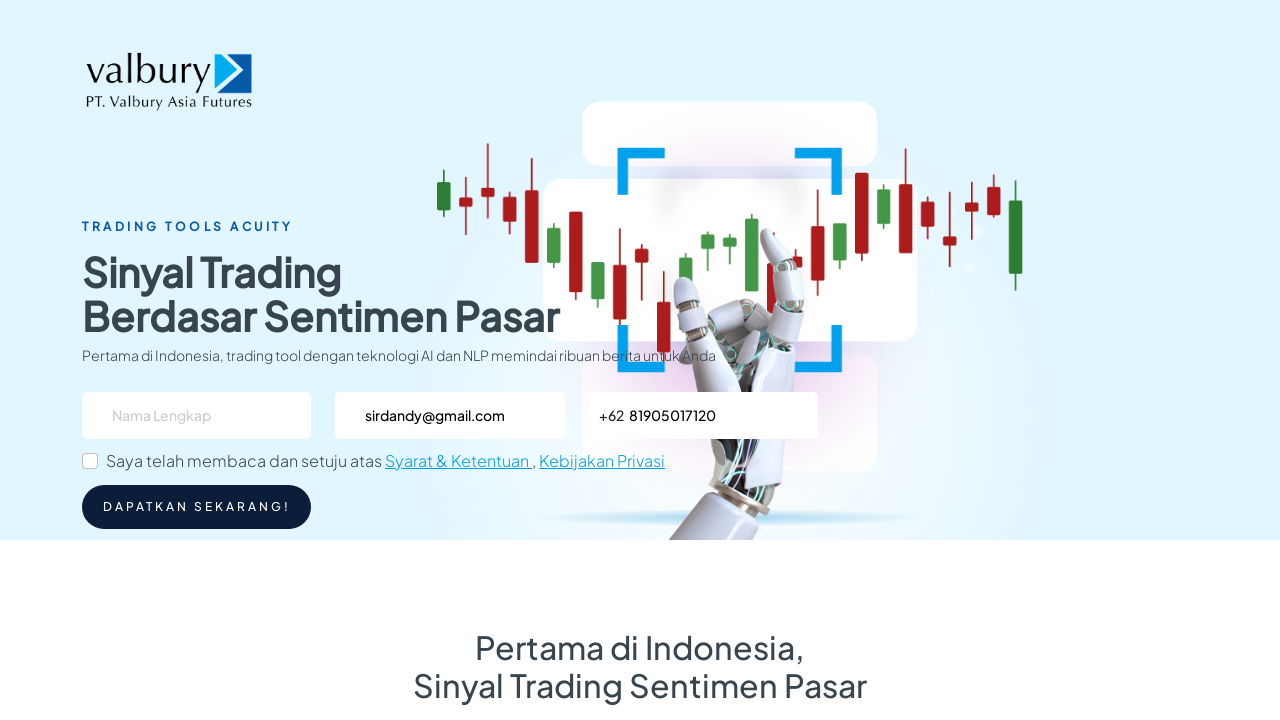

Clicked terms and conditions checkbox at (90, 461) on #flexCheckChecked
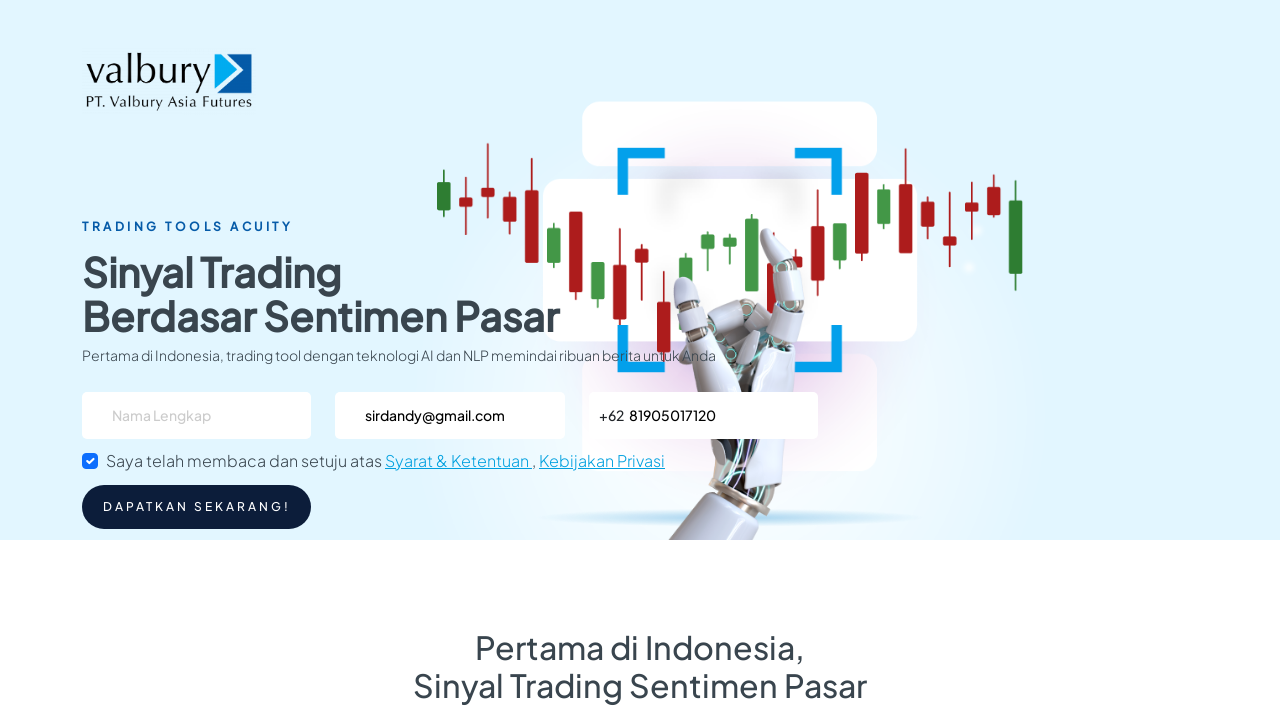

Clicked register button to submit form with empty name field at (197, 507) on #btn-daftar
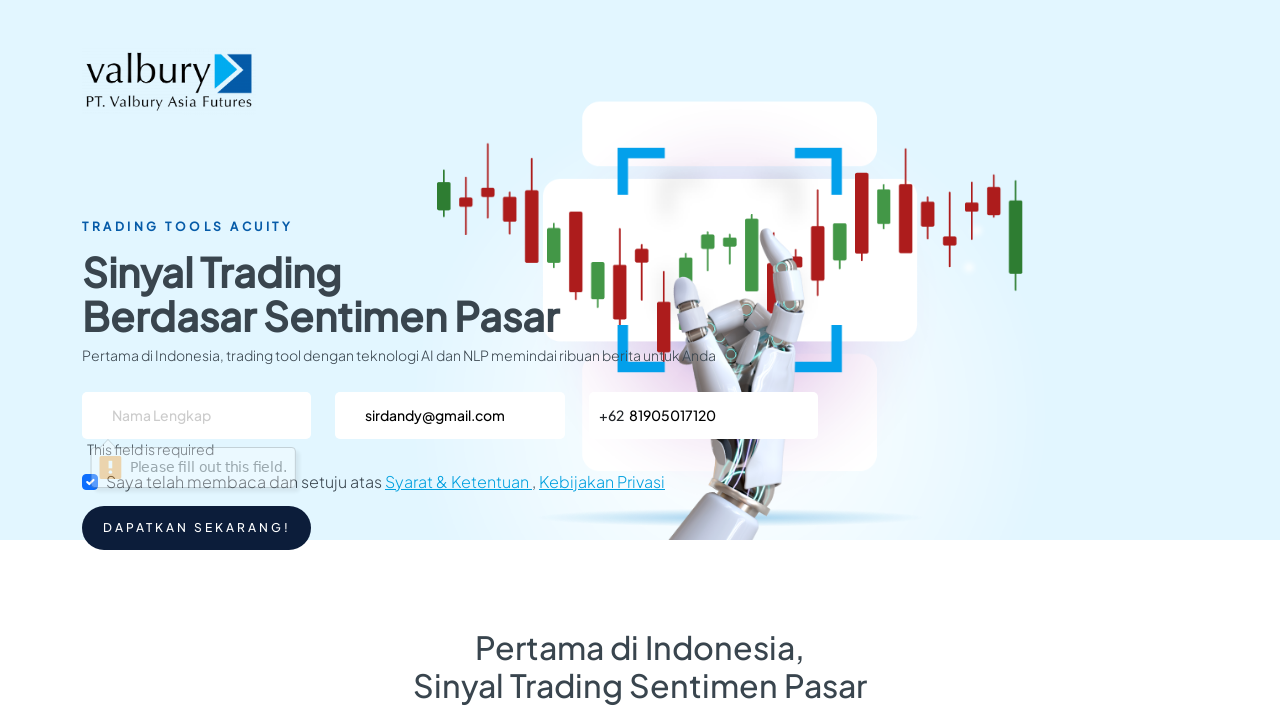

Error message for empty name field appeared as expected
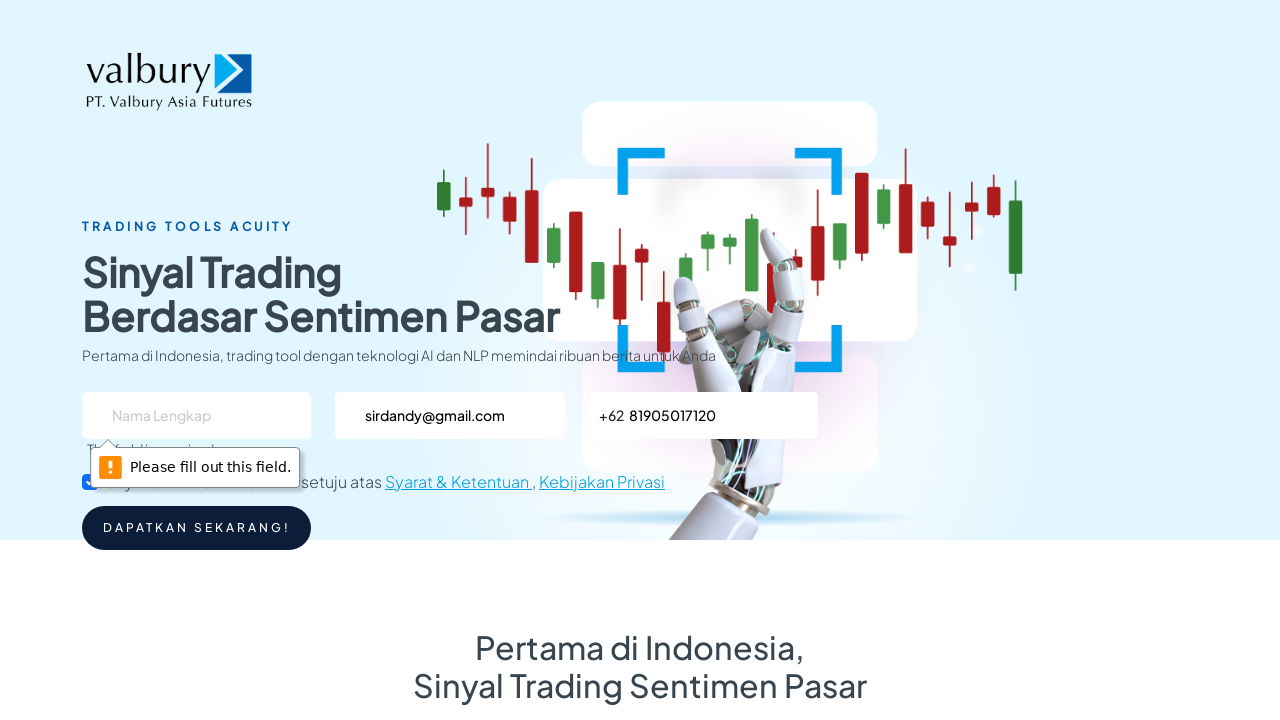

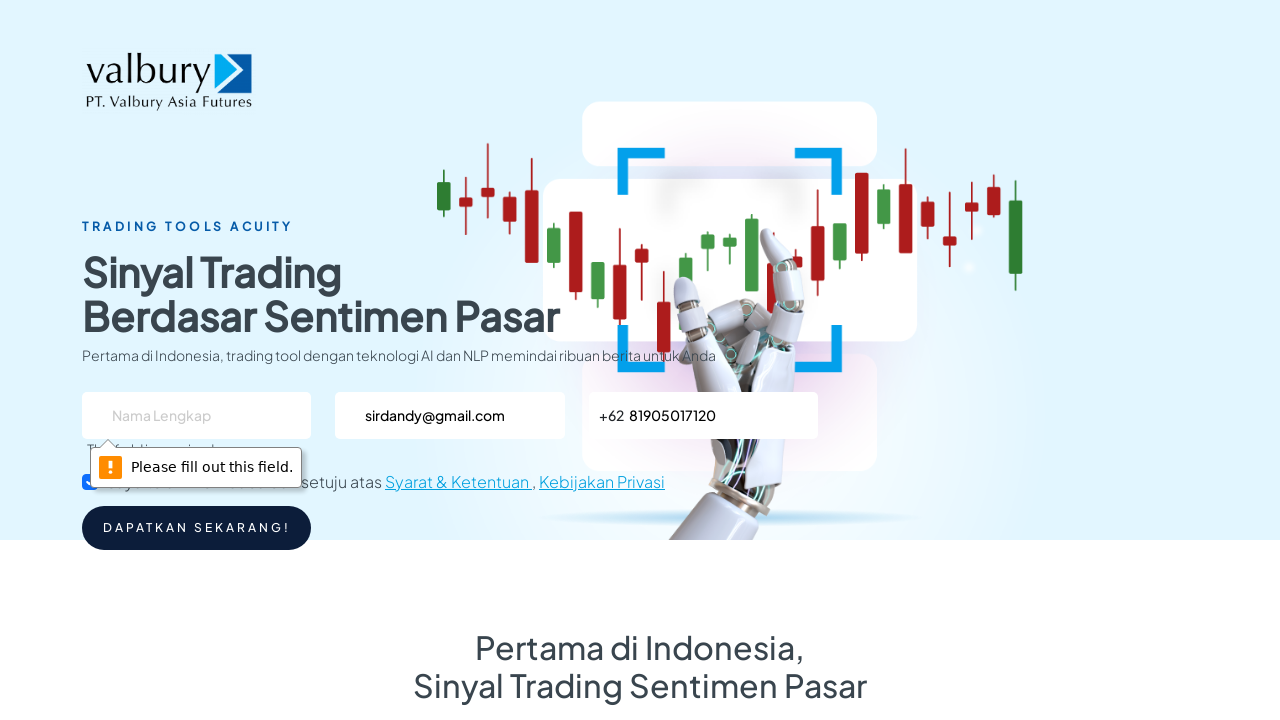